Tests opening a new tab by clicking the "Open Tab" link on an automation practice page

Starting URL: https://rahulshettyacademy.com/AutomationPractice/

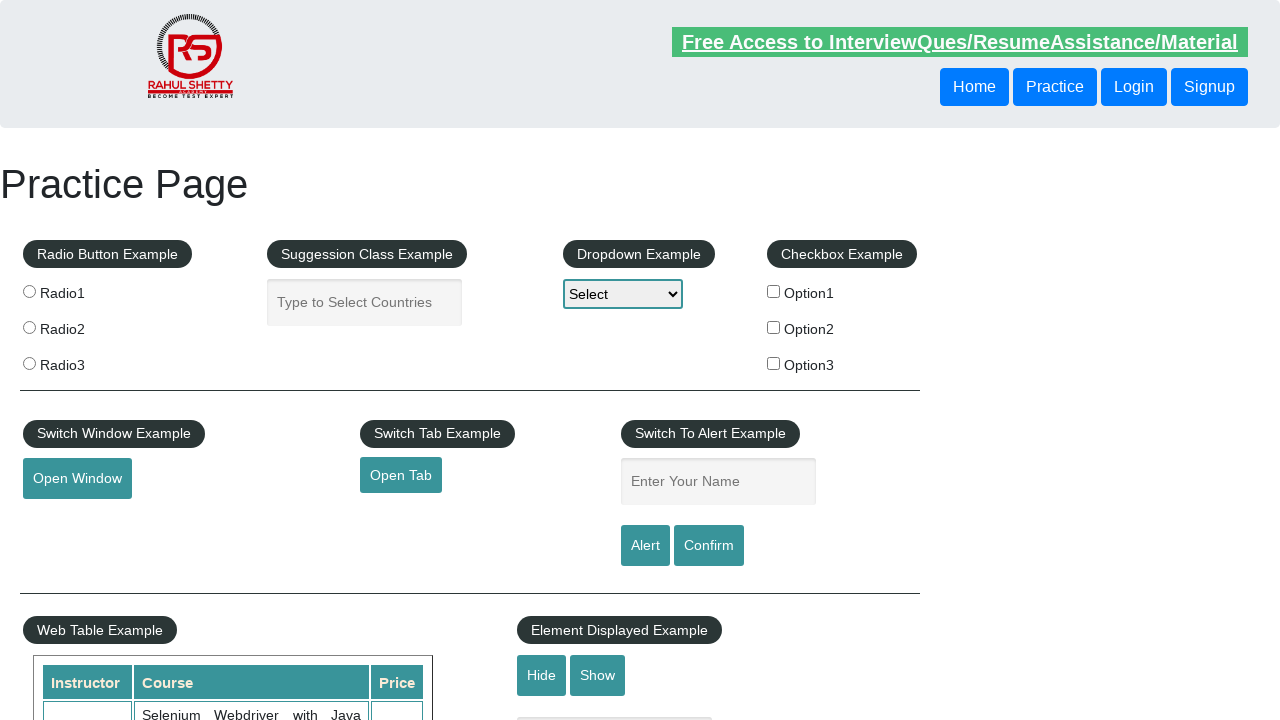

Clicked the 'Open Tab' link to open a new browser tab at (401, 475) on #opentab
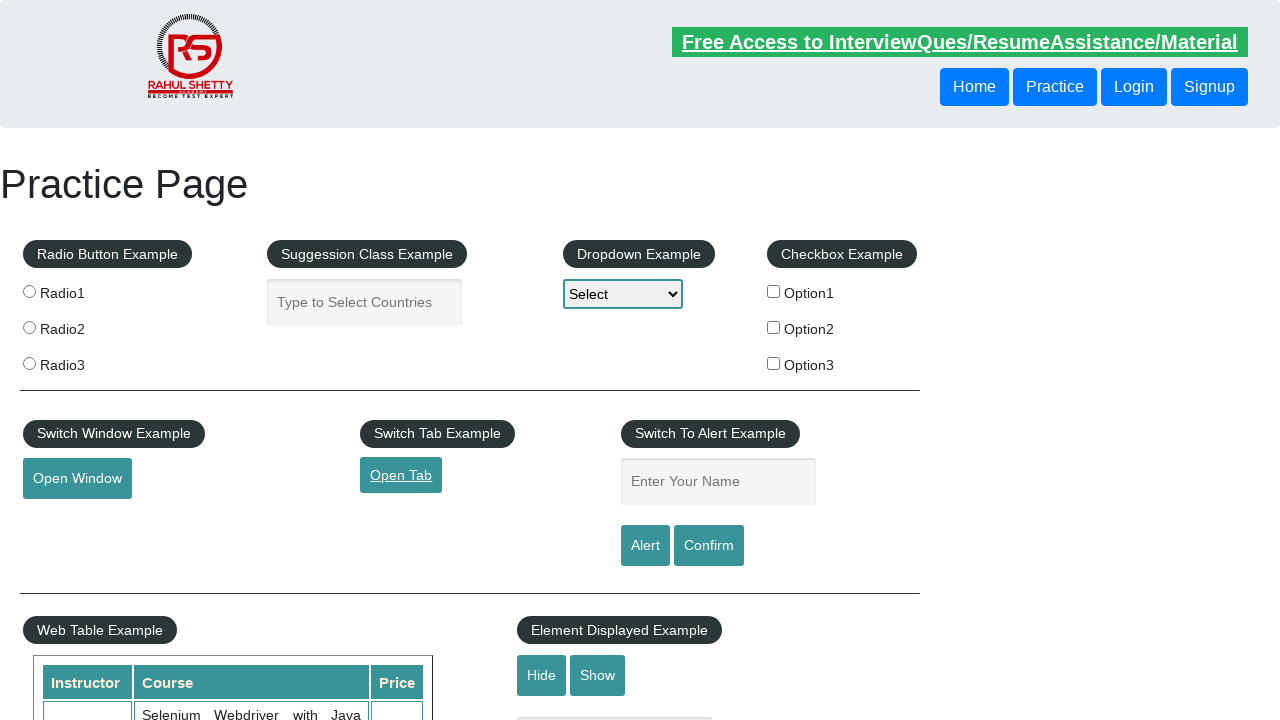

Waited for new tab to open
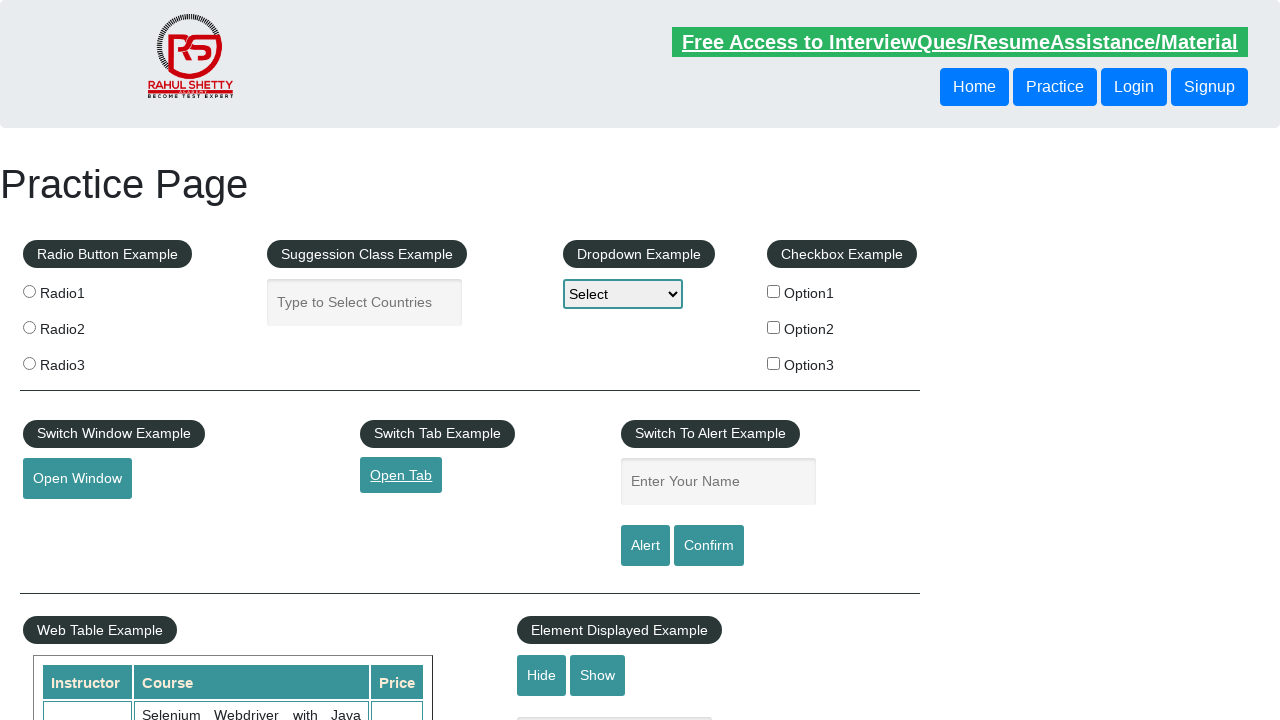

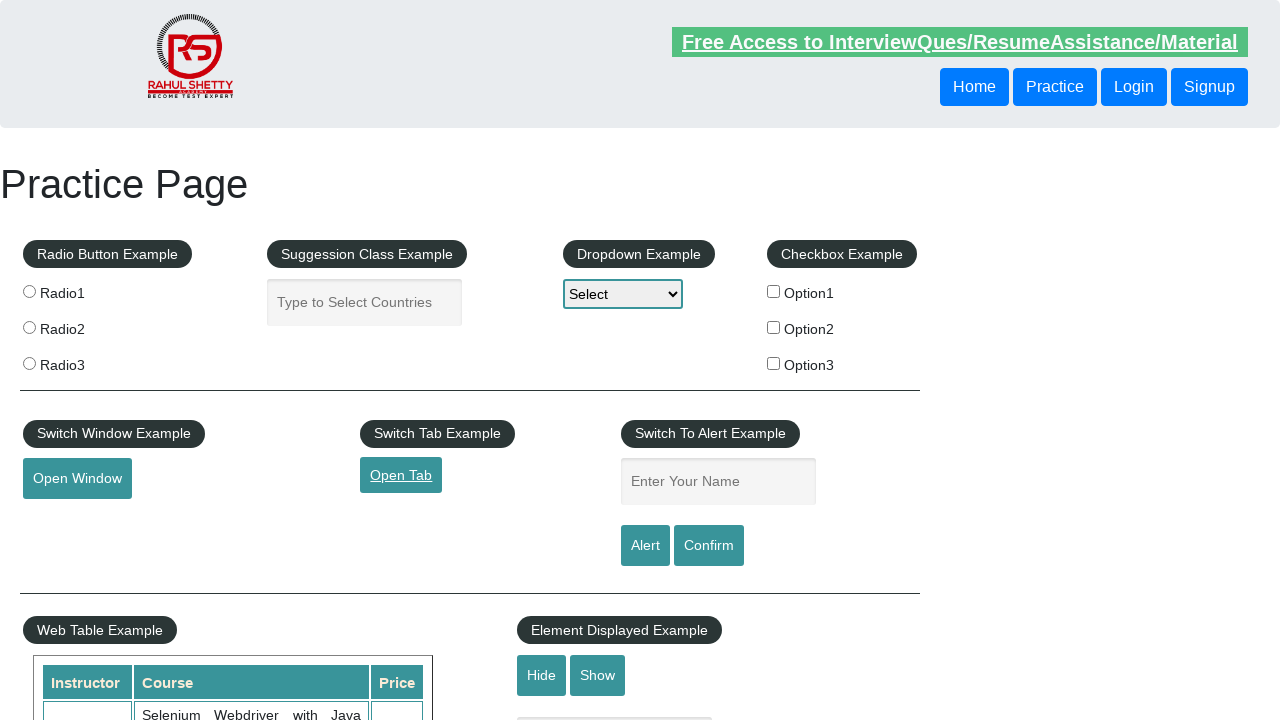